Navigates to a website and performs multiple scroll actions to simulate basic page browsing interaction.

Starting URL: https://vision-ai.org/

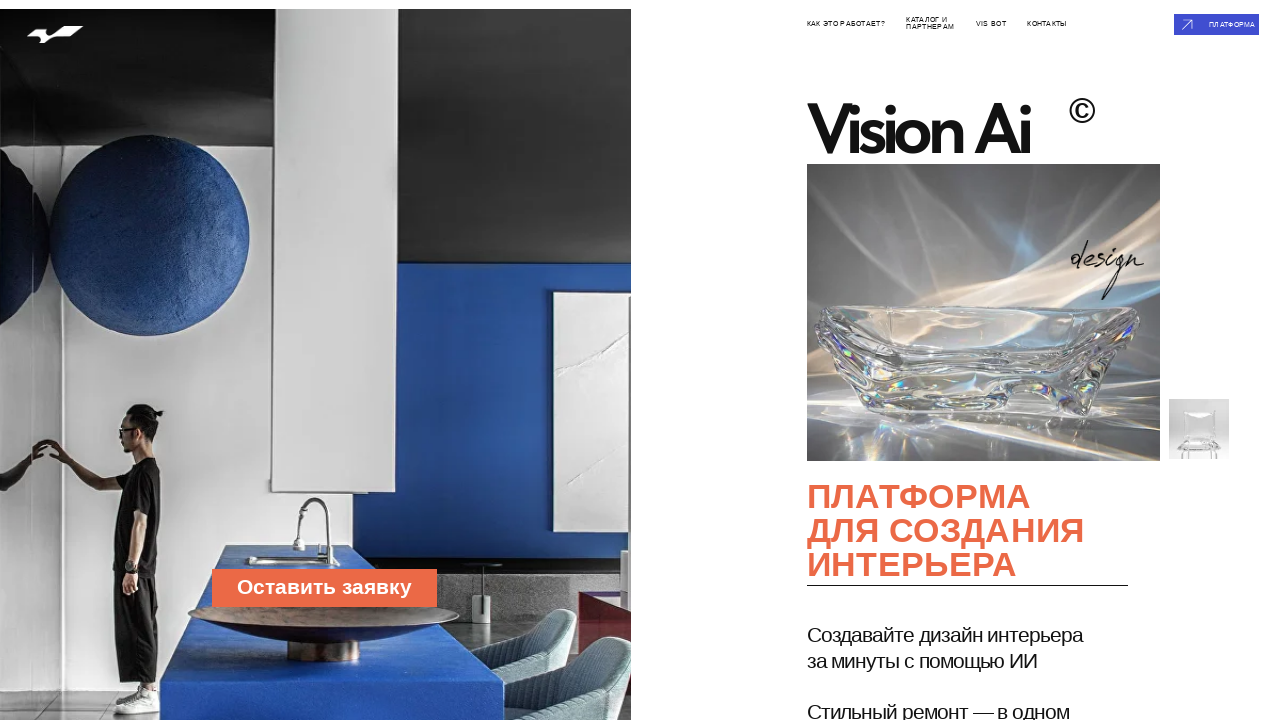

Navigated to https://vision-ai.org/
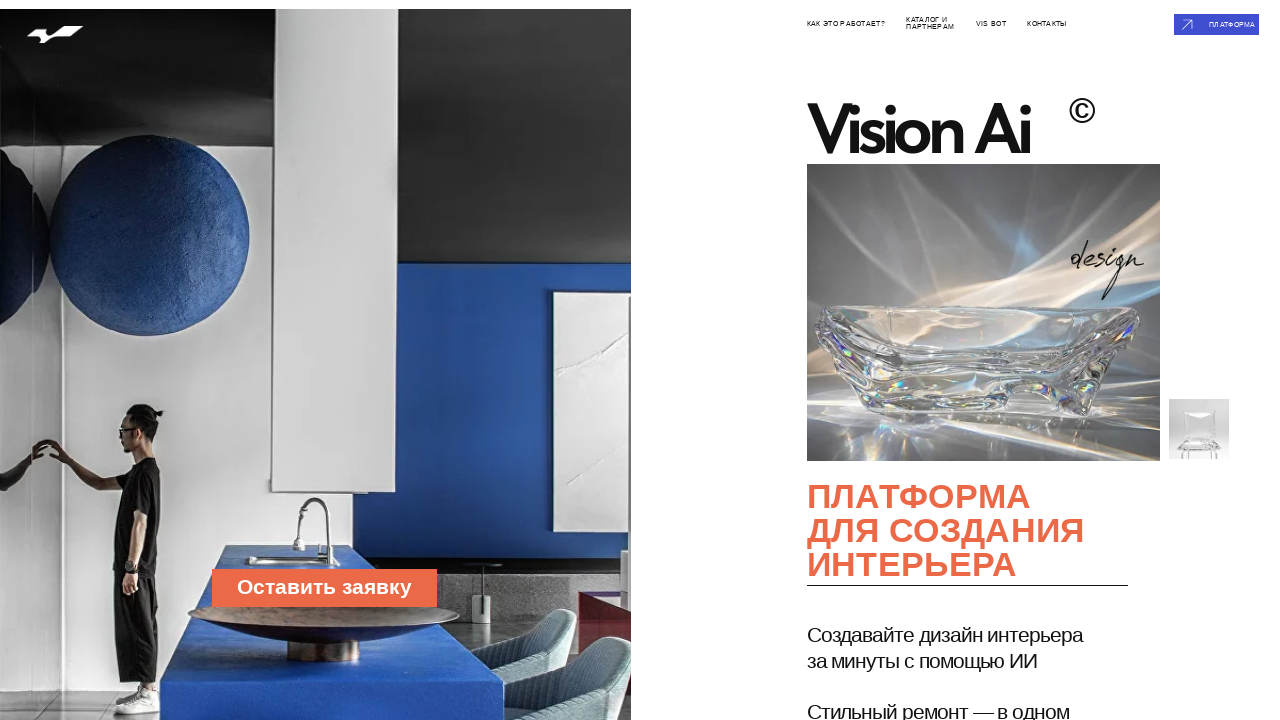

Scrolled down by 350 pixels
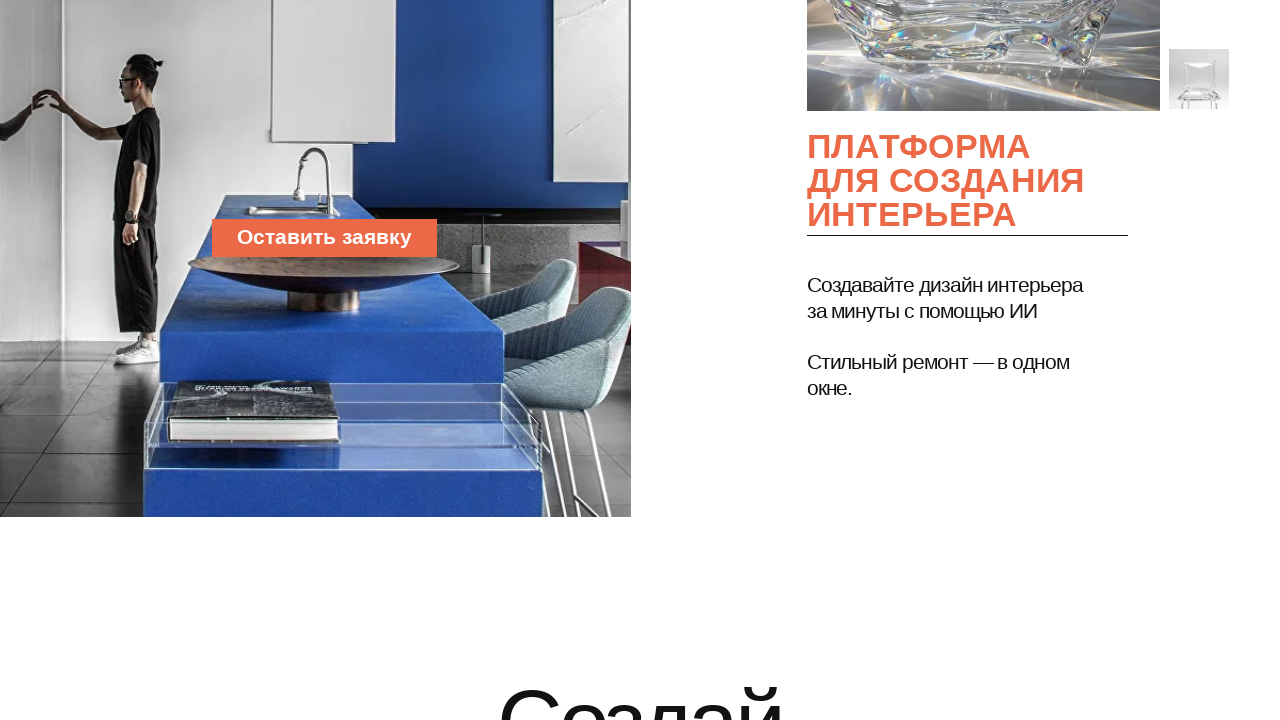

Waited 3 seconds
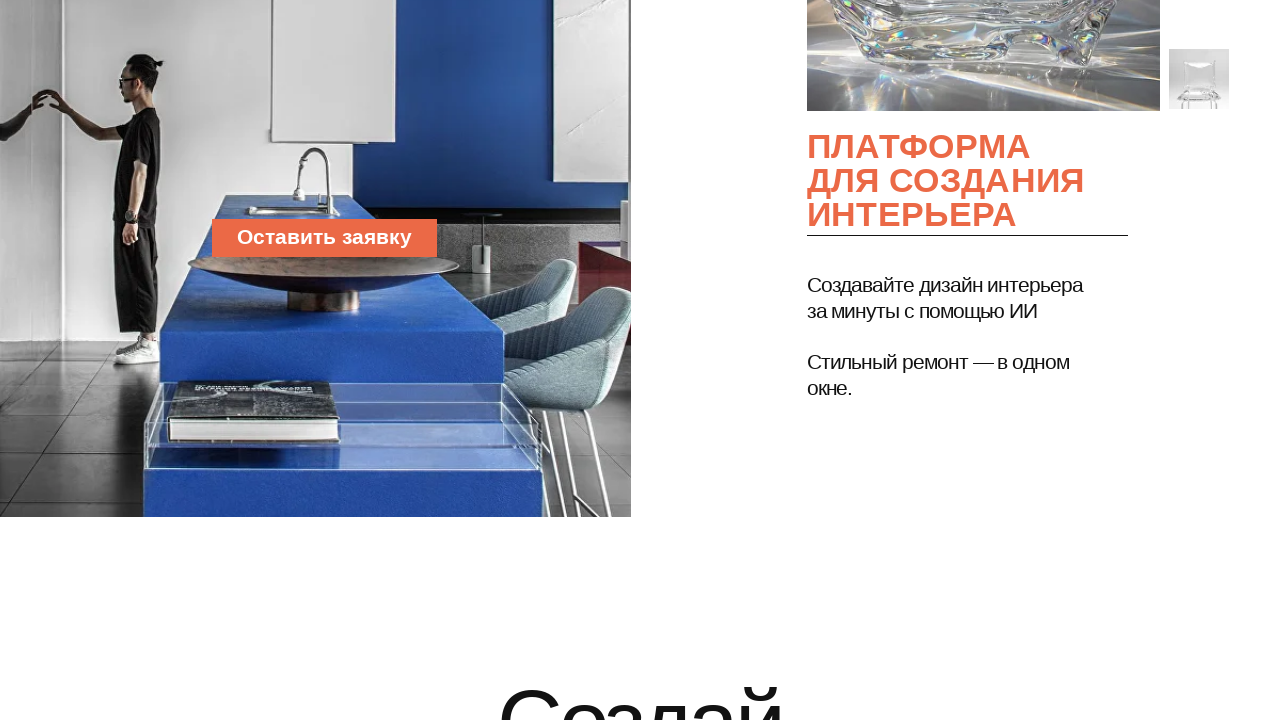

Scrolled down by 500 pixels
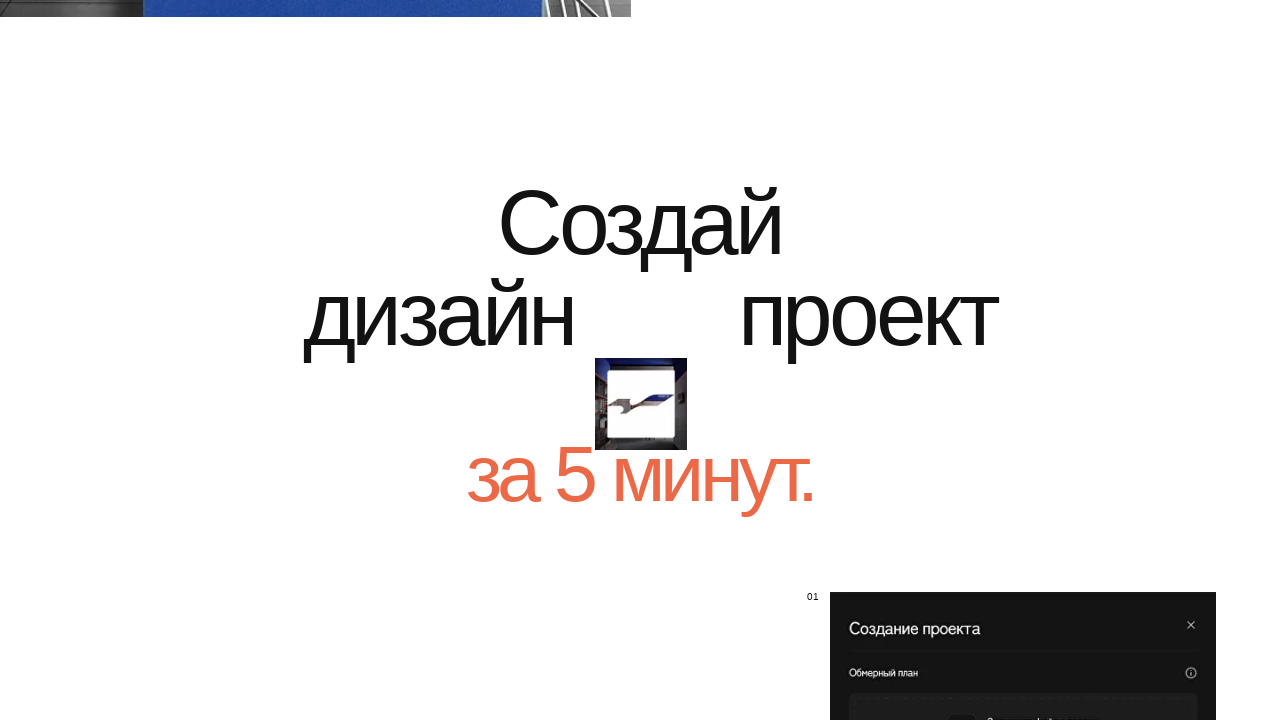

Waited 2 seconds
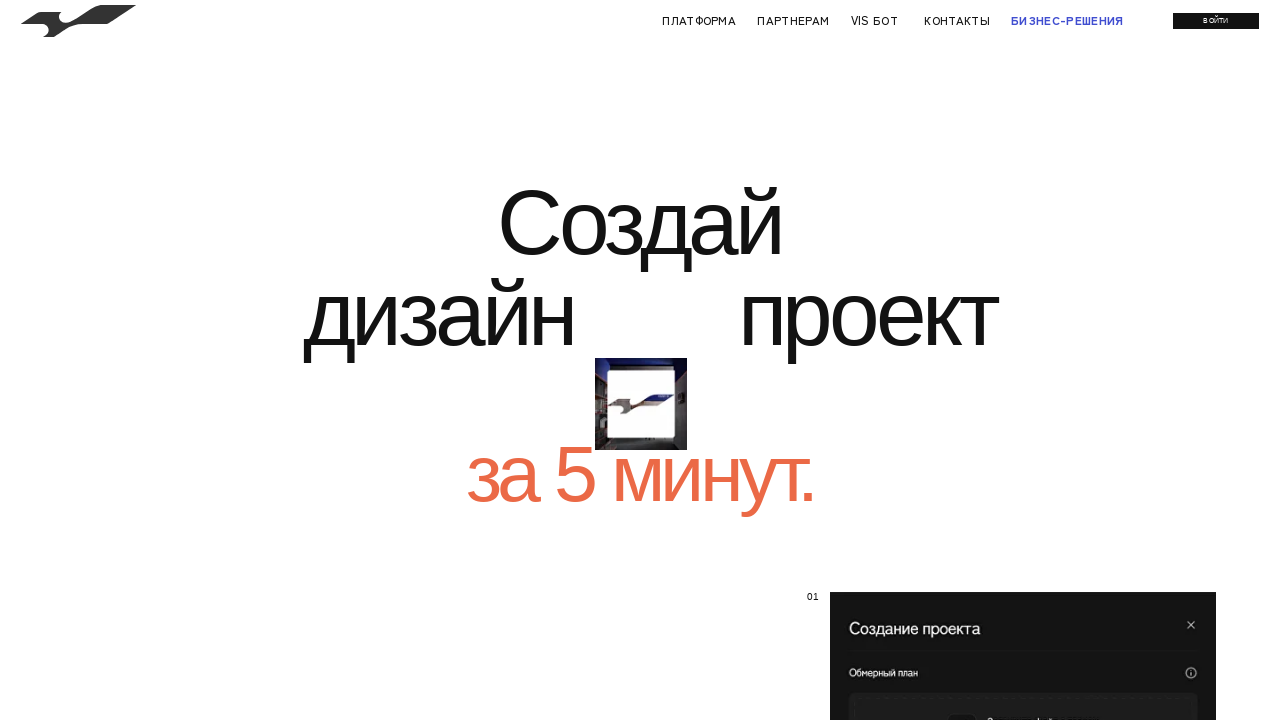

Scrolled down by 250 pixels
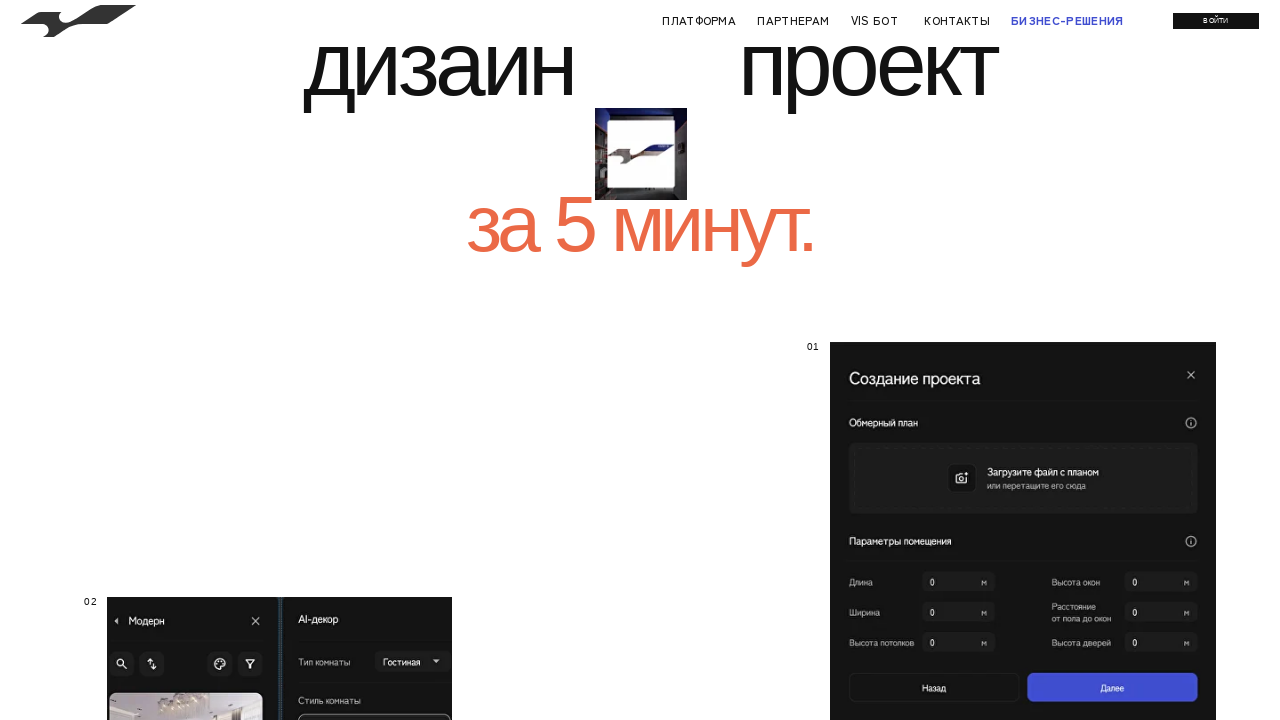

Waited 4 seconds
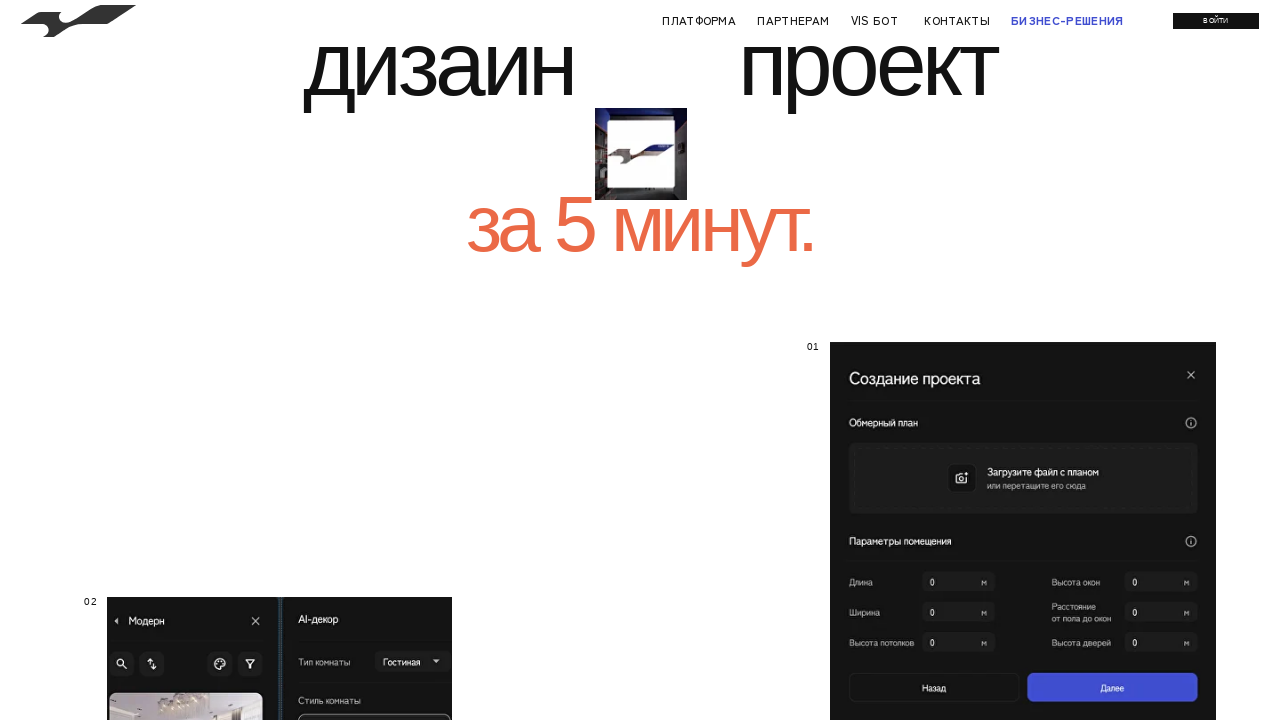

Scrolled down by 600 pixels
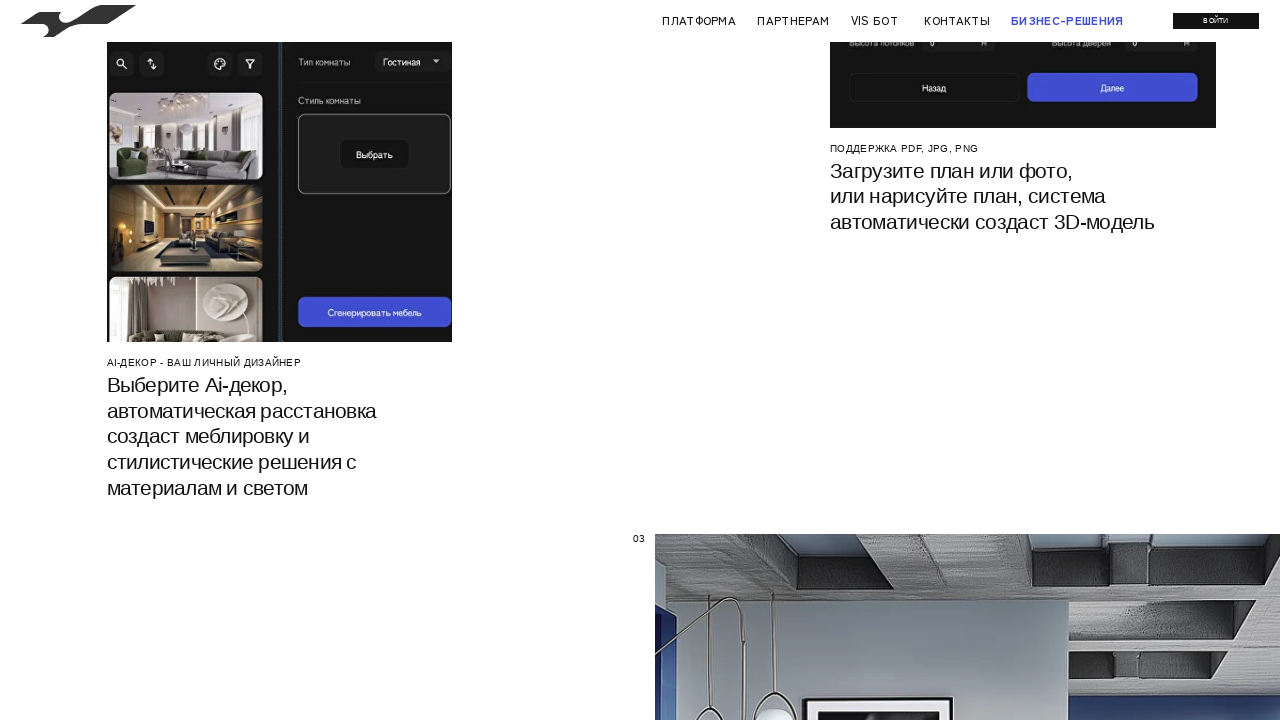

Waited 3 seconds
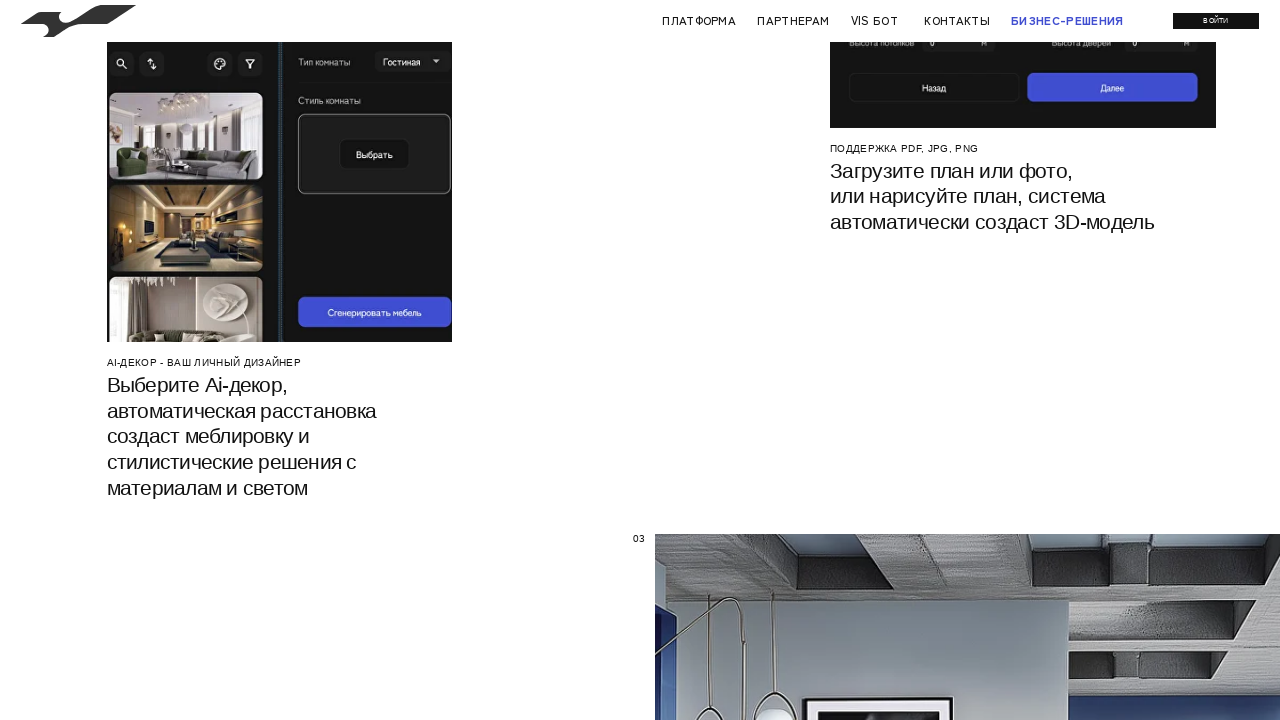

Scrolled back to top of page
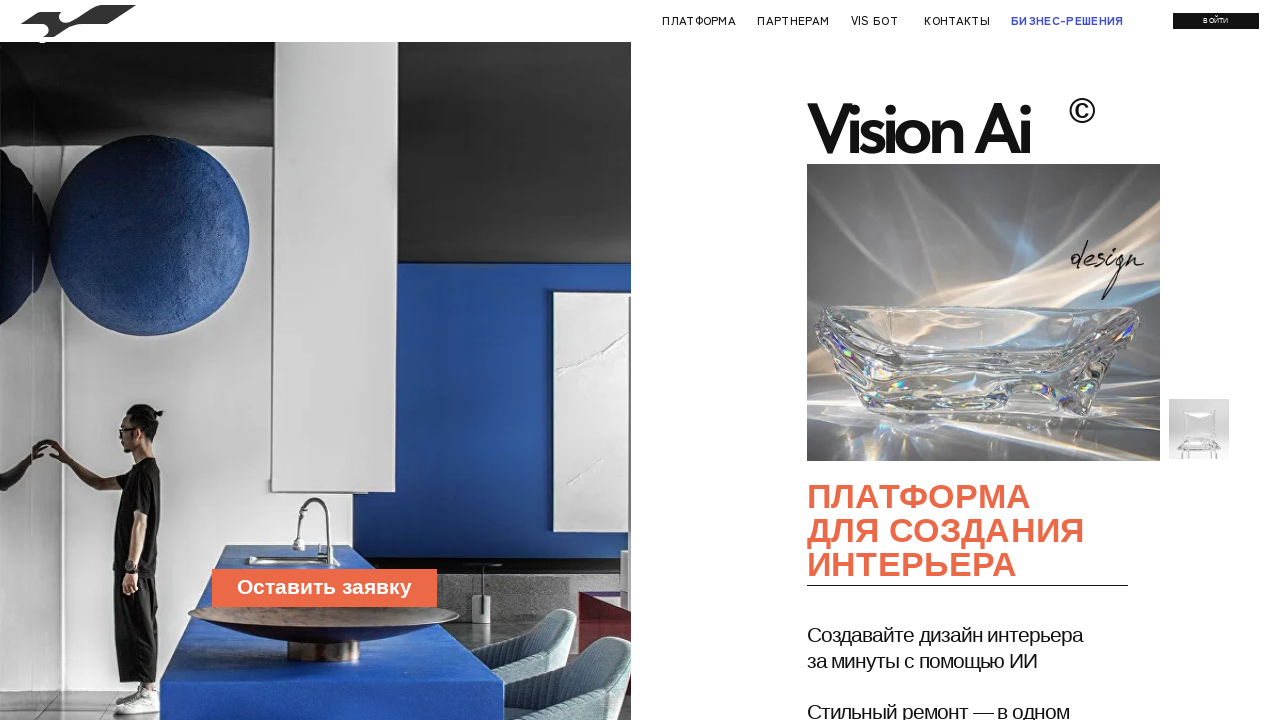

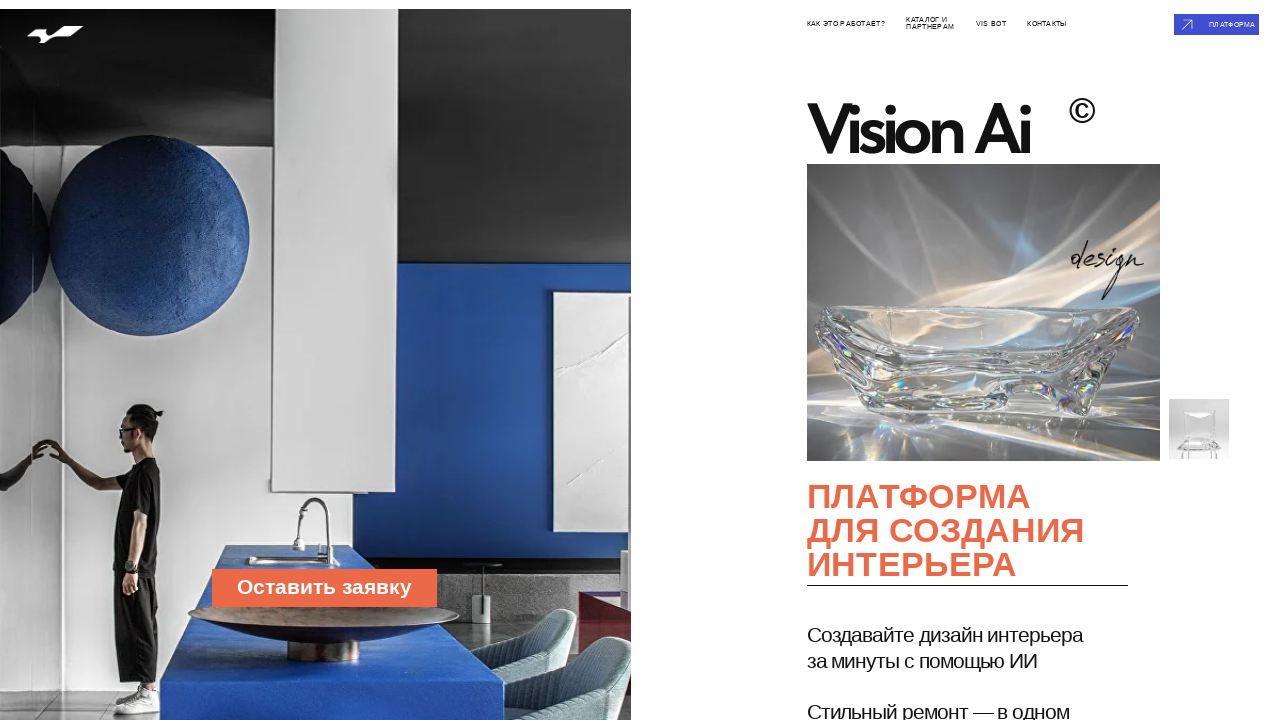